Tests dropdown menu selection by choosing an option from a select element

Starting URL: http://the-internet.herokuapp.com/dropdown

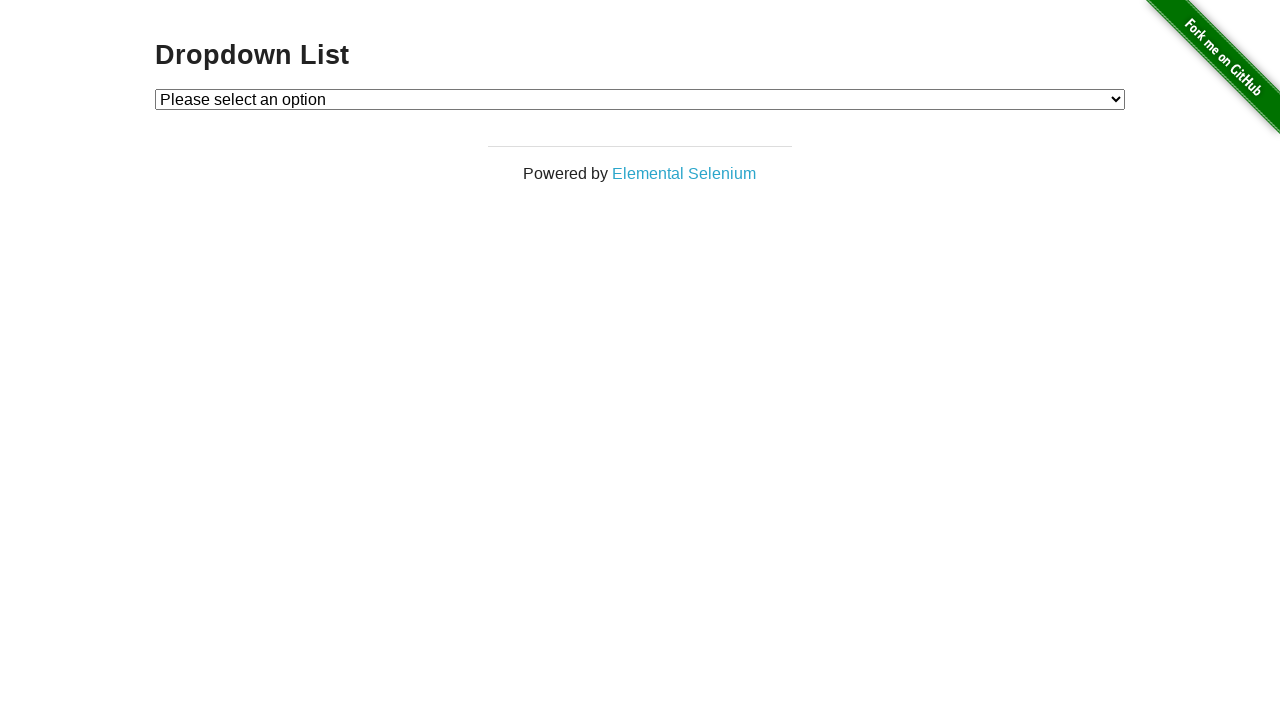

Navigated to dropdown menu page
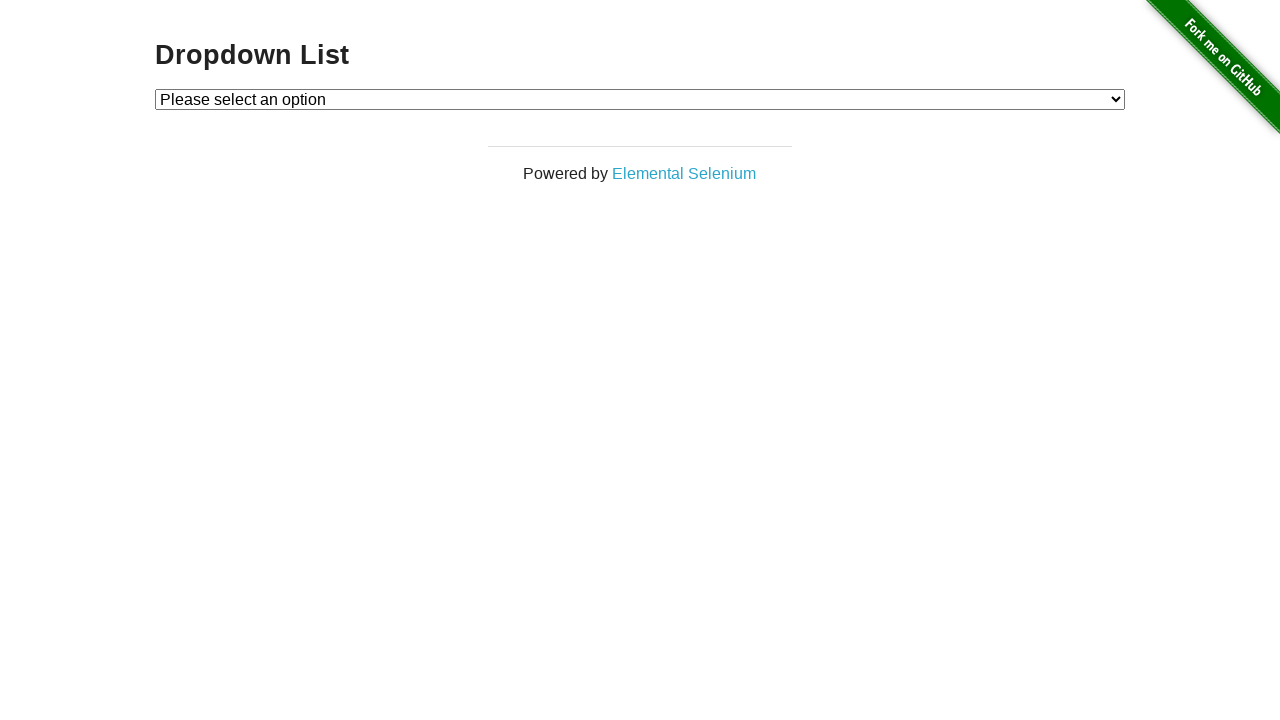

Selected 'Option 2' from dropdown menu on #dropdown
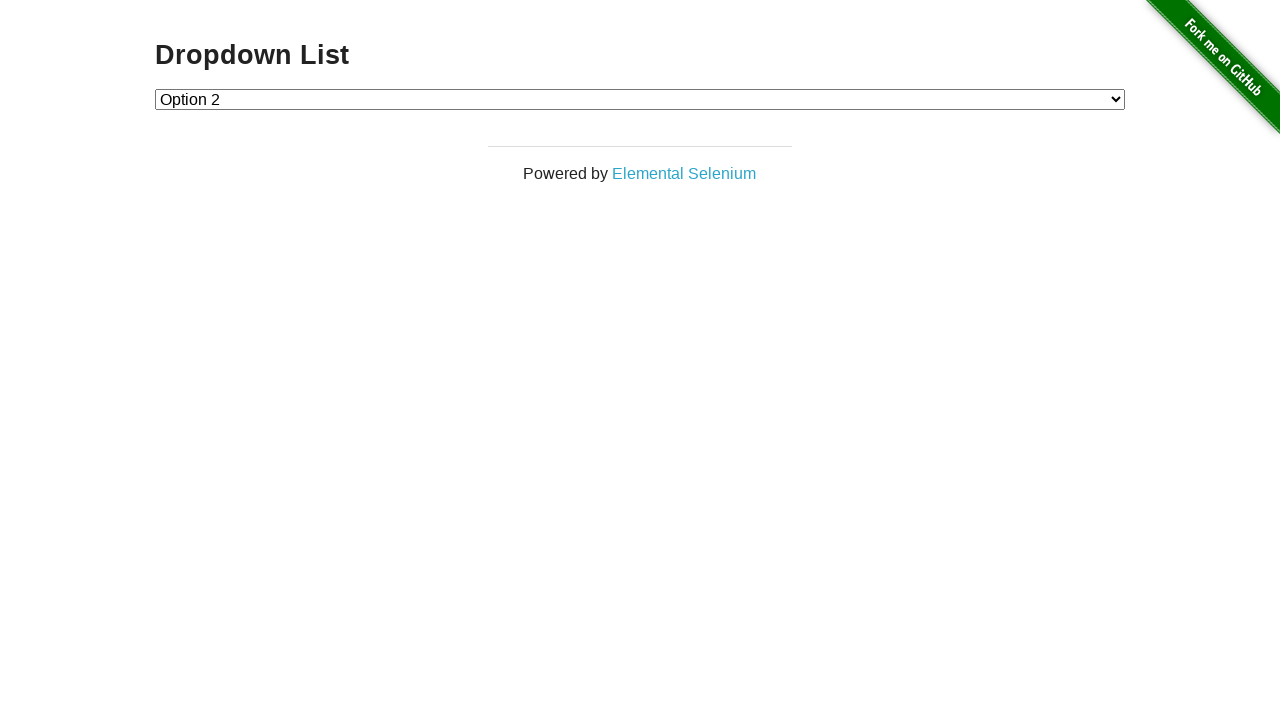

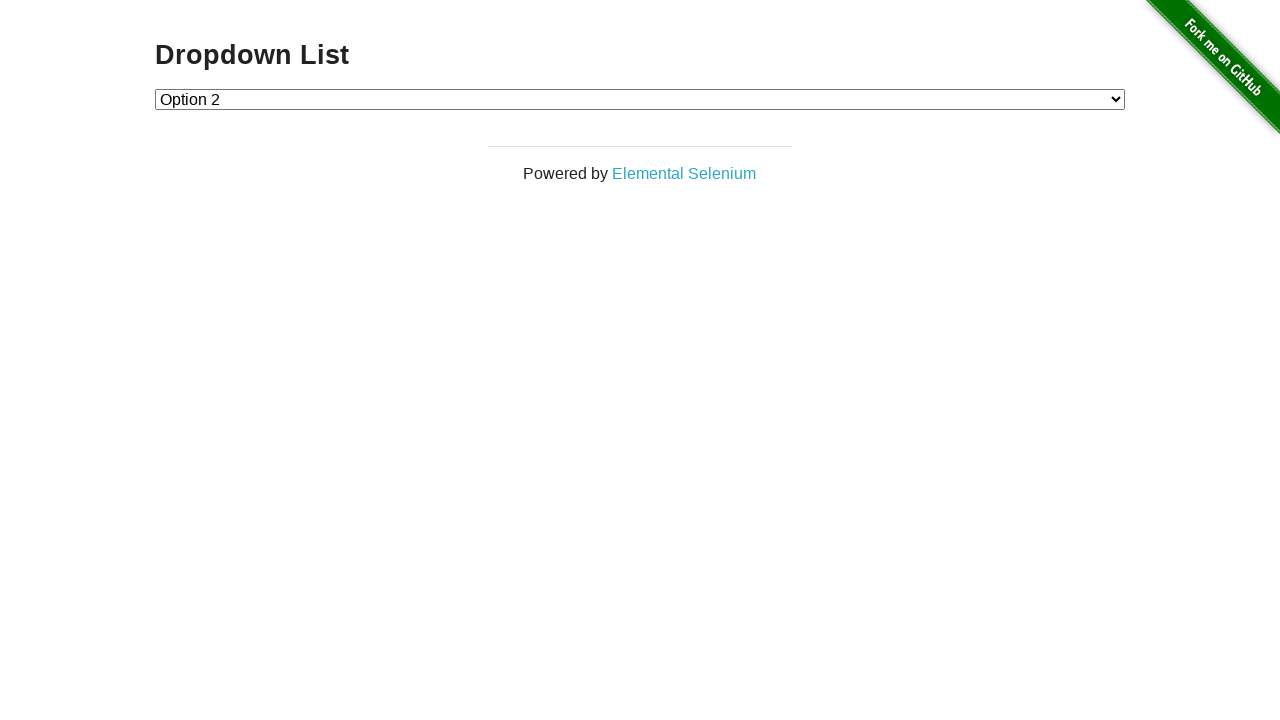